Joins a video/audio session by entering a username in a bootbox dialog and clicking OK, simulating a student joining a live session.

Starting URL: https://live.monetanalytics.com/stu_proc/student.html#

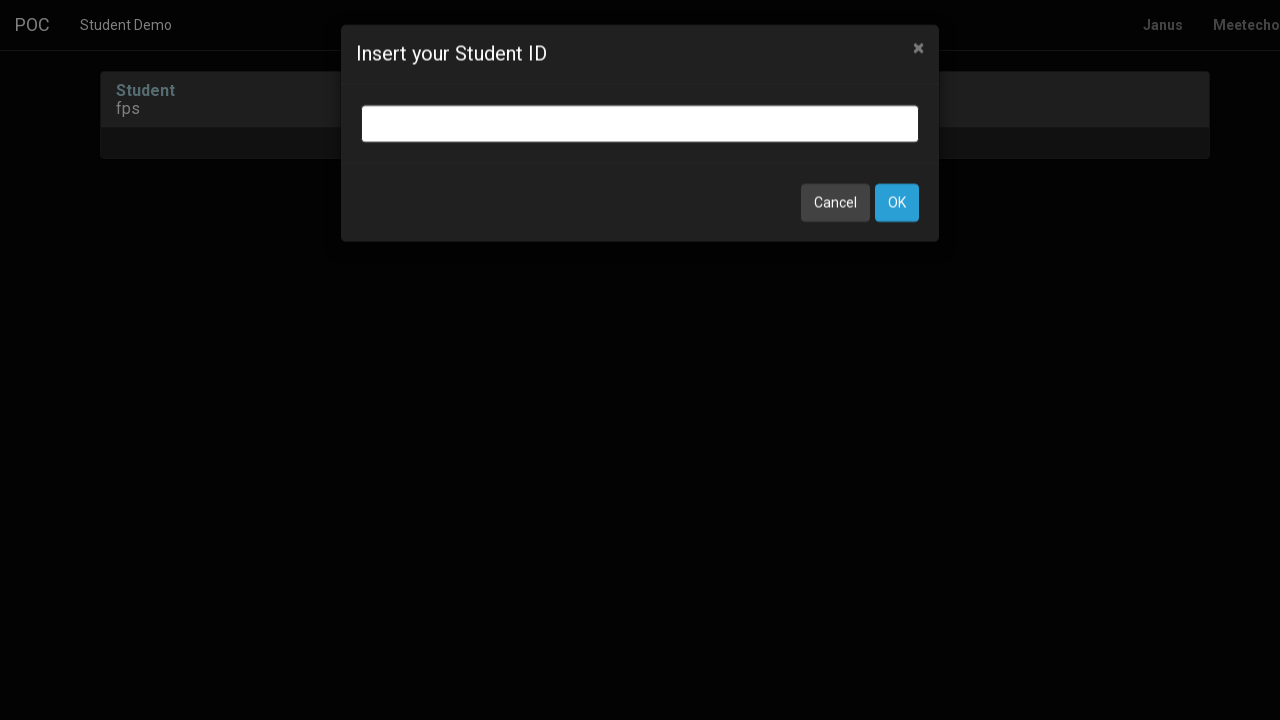

Granted camera and microphone permissions
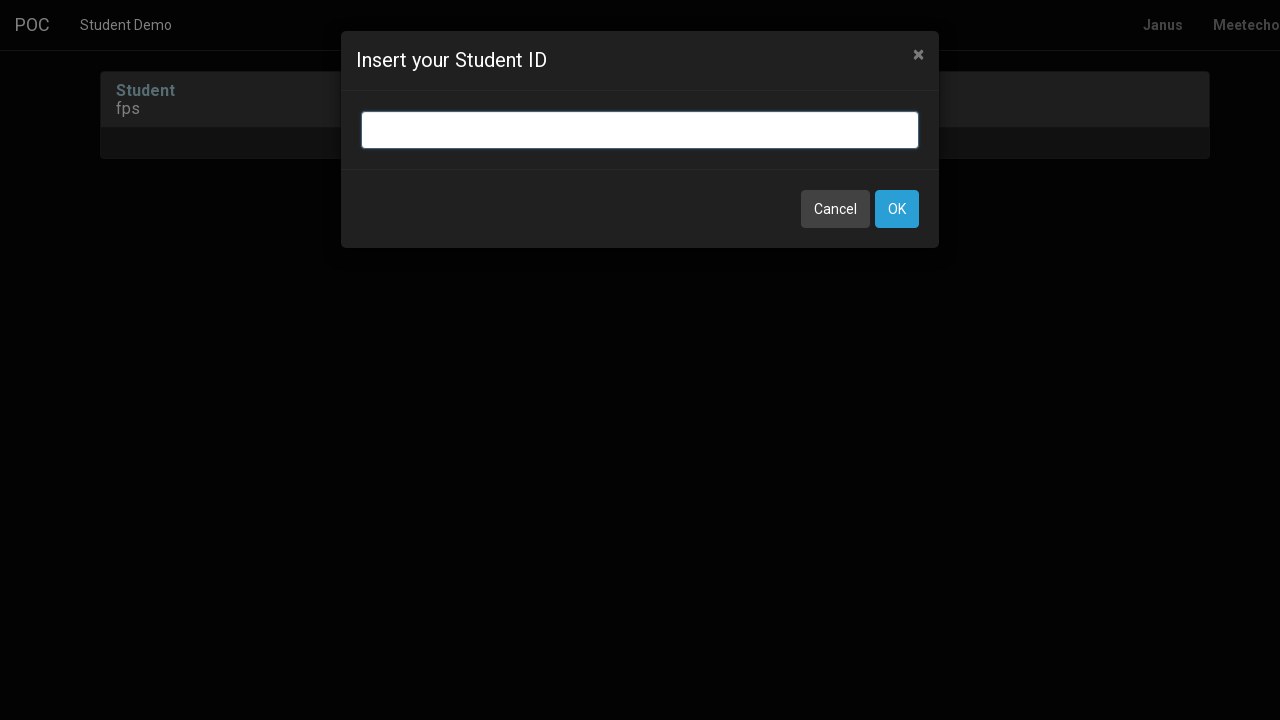

Entered username 'Webcam4' in the bootbox dialog on input.bootbox-input.bootbox-input-text.form-control
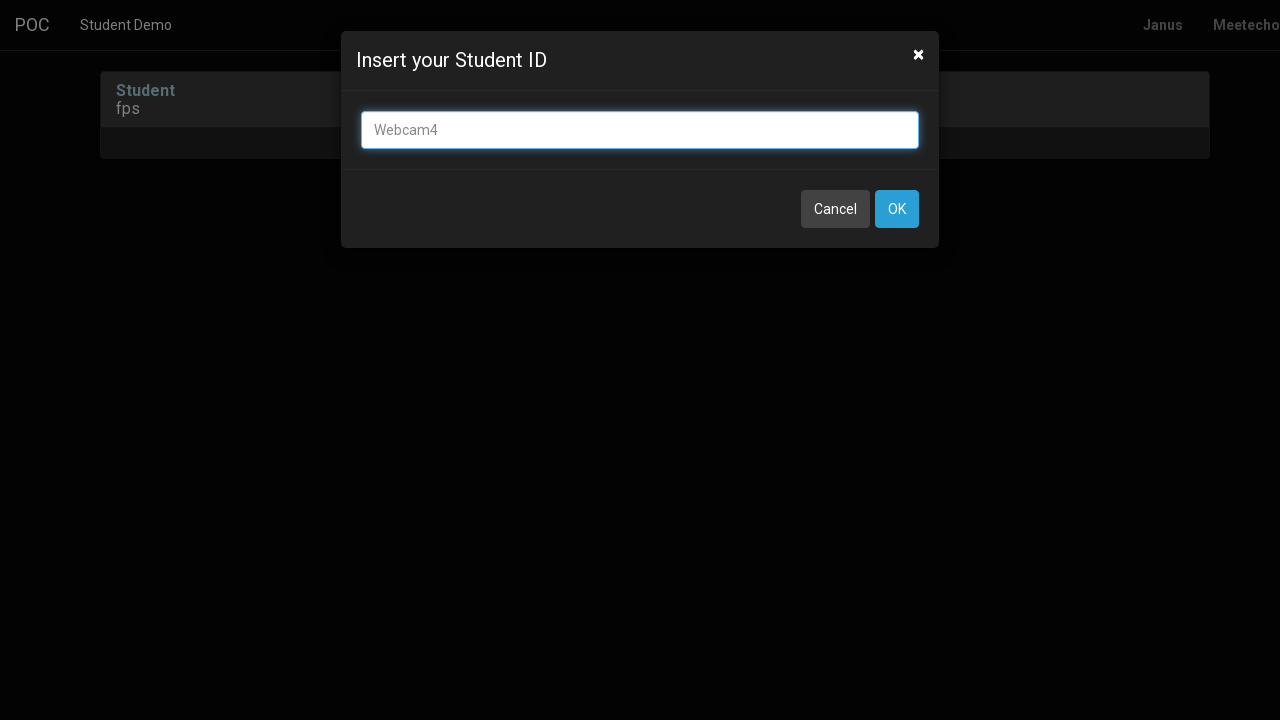

Clicked OK button to submit username at (897, 209) on button:has-text('OK')
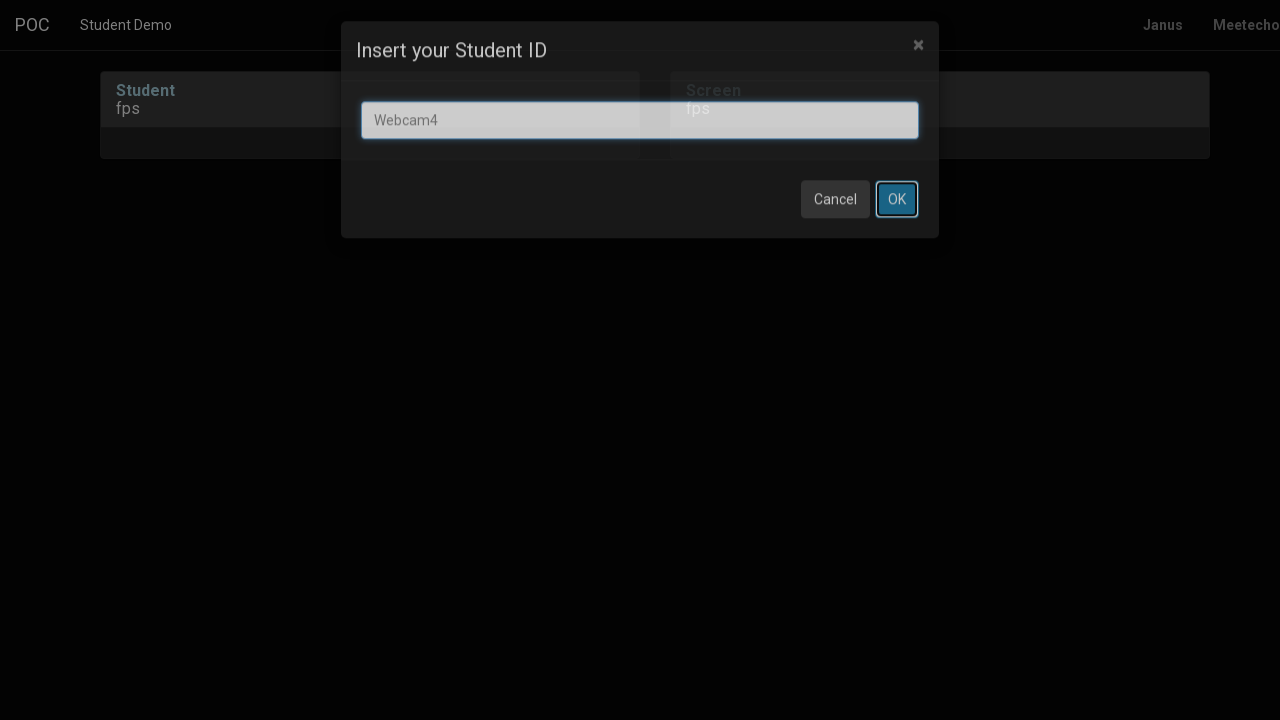

Waited 3 seconds for page to process submission
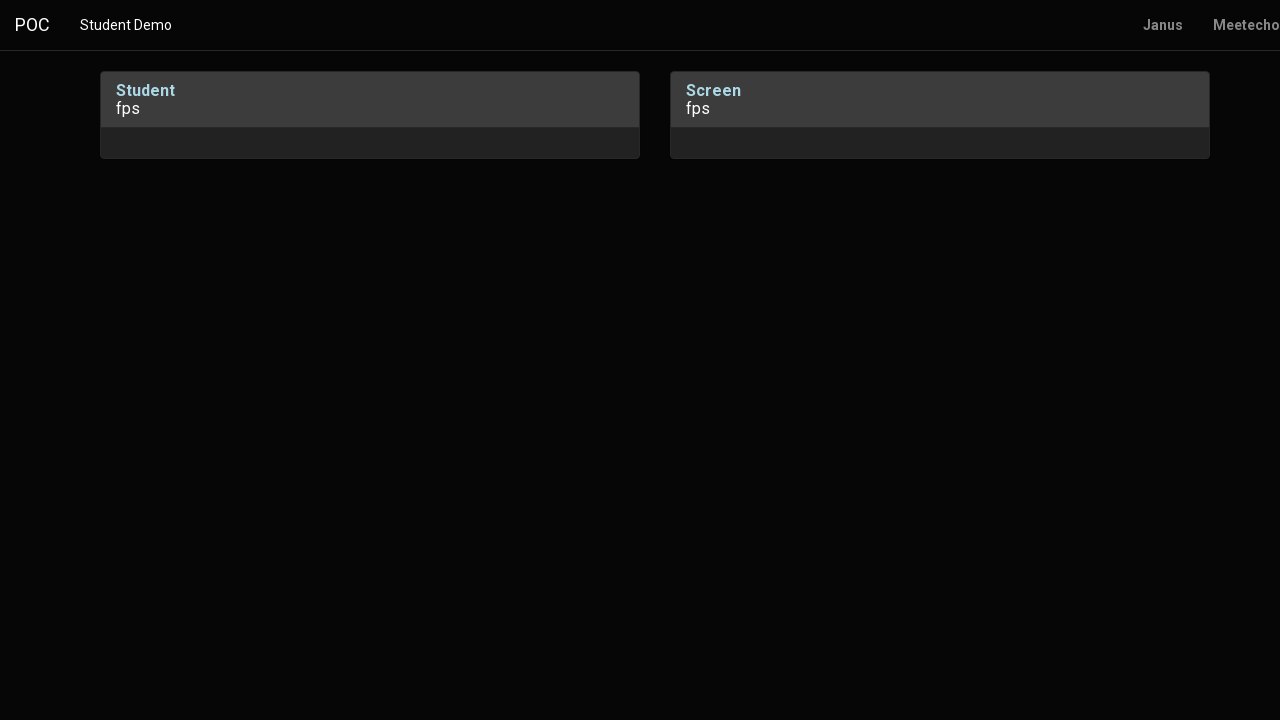

Pressed Tab key to navigate
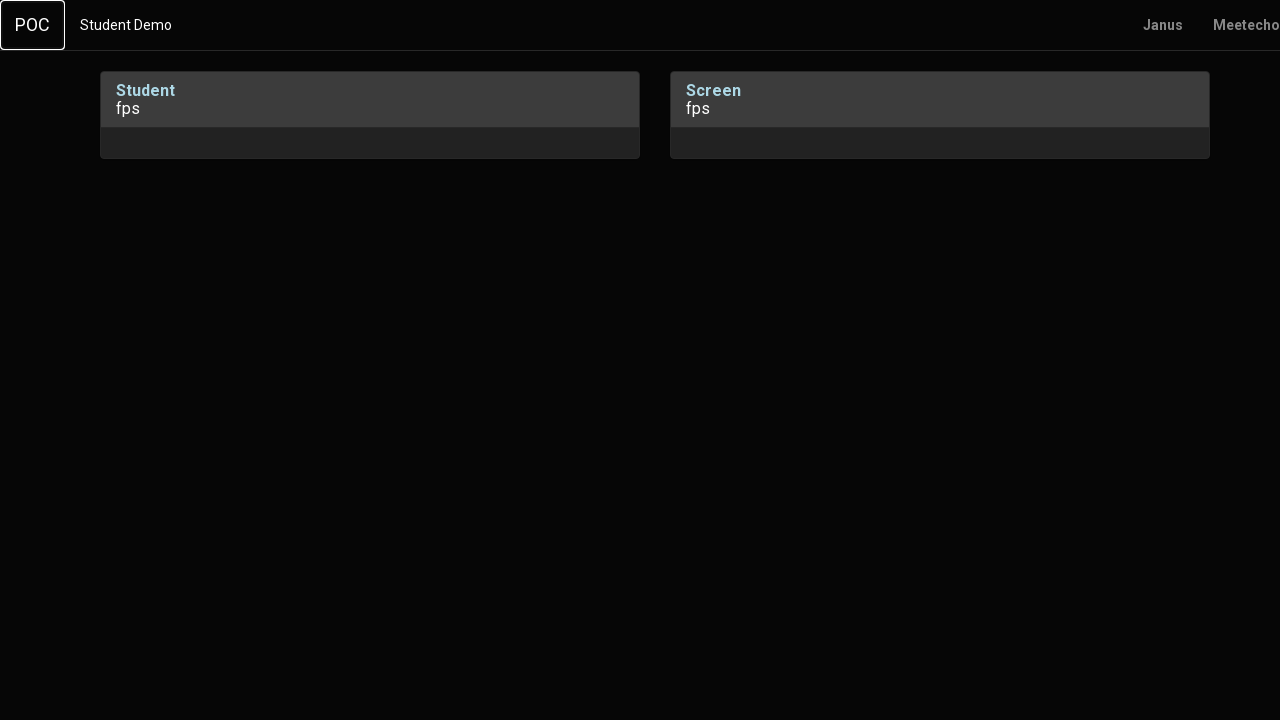

Waited 1 second after Tab press
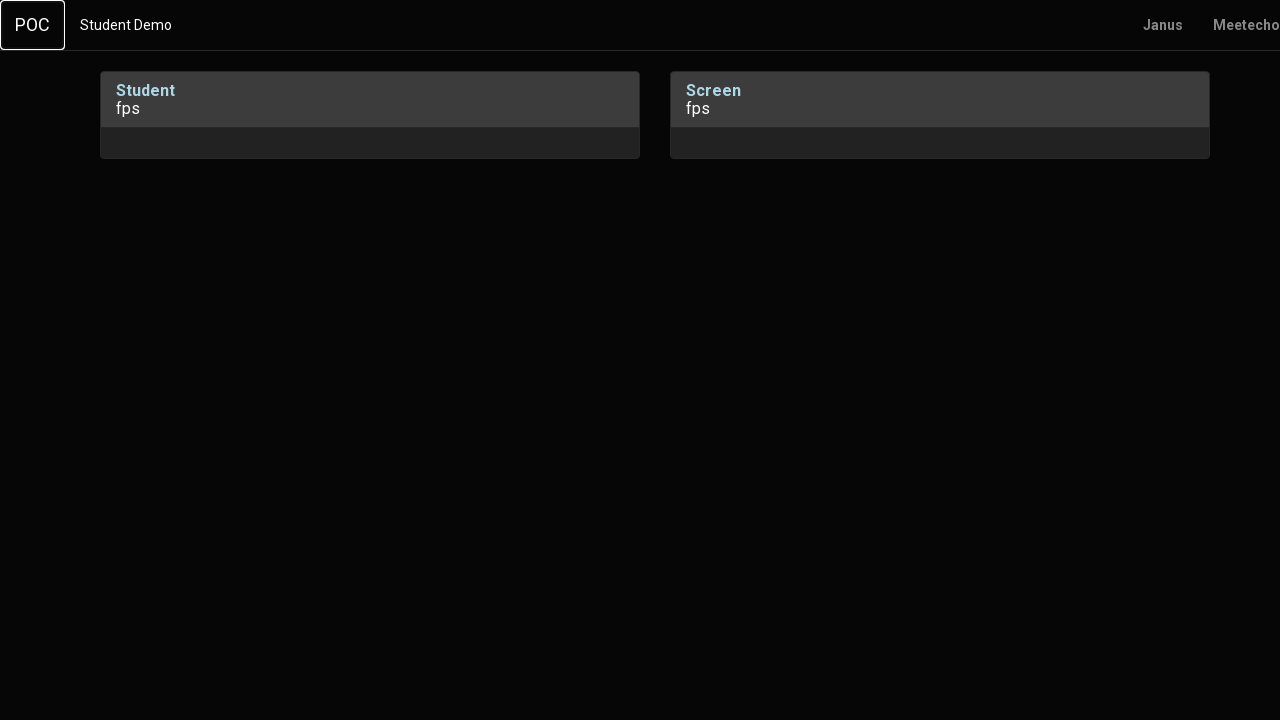

Pressed Enter key
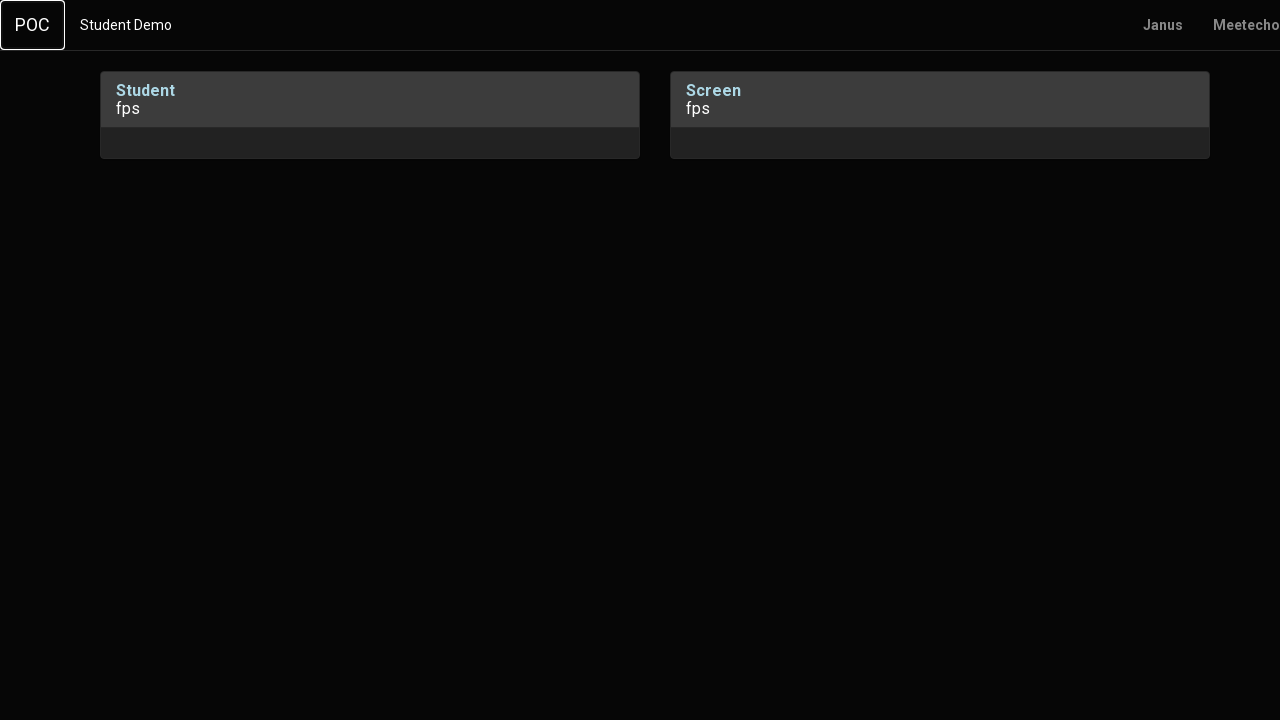

Waited 2 seconds after Enter press
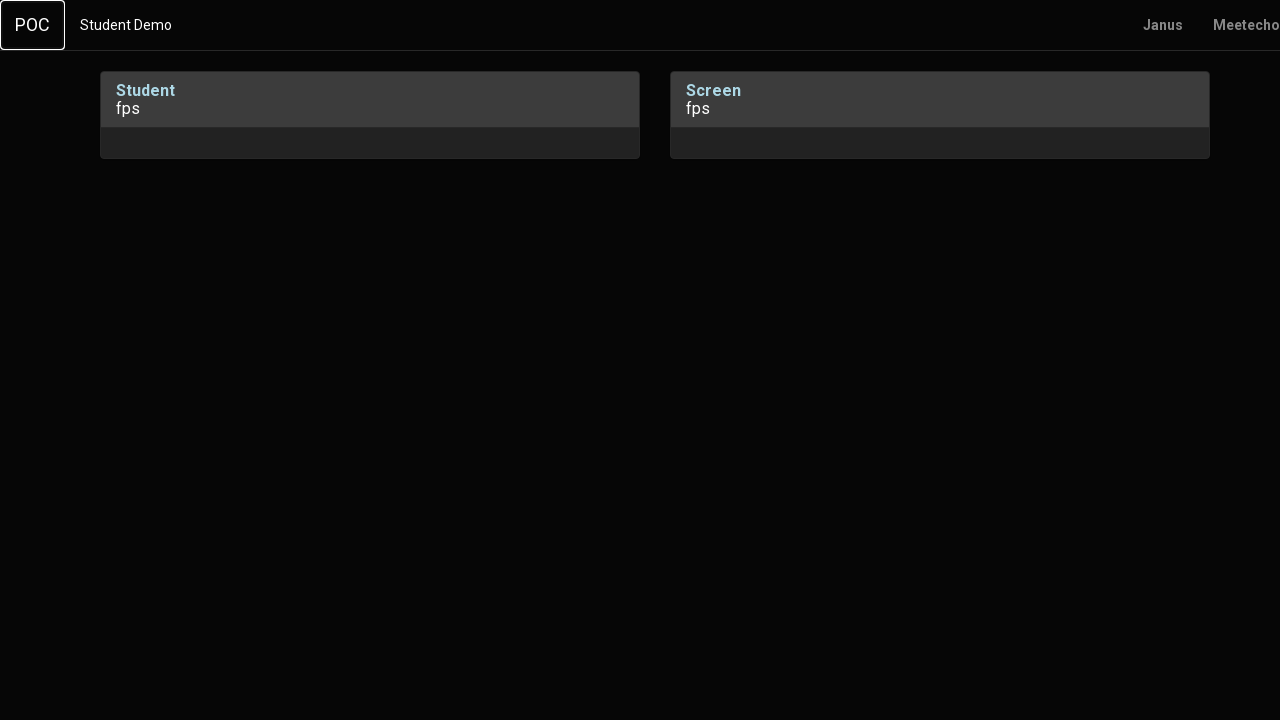

Pressed Tab key (first time)
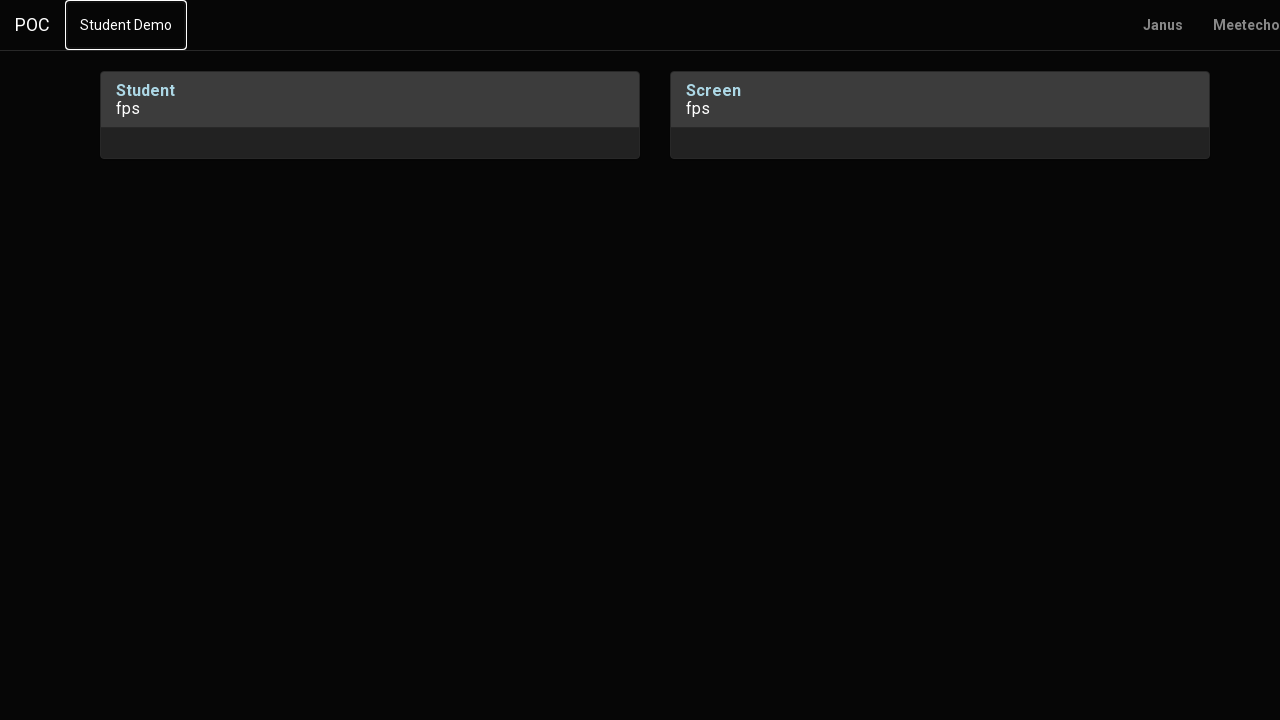

Waited 1 second after first Tab press
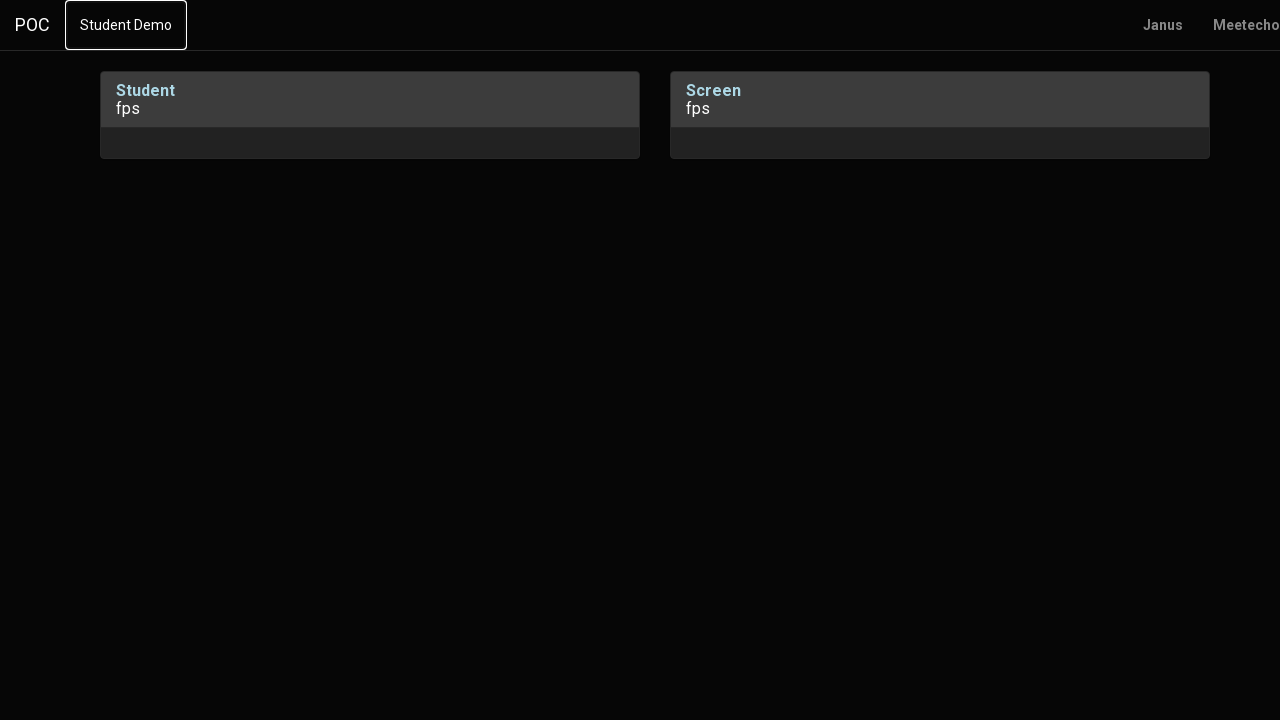

Pressed Tab key (second time)
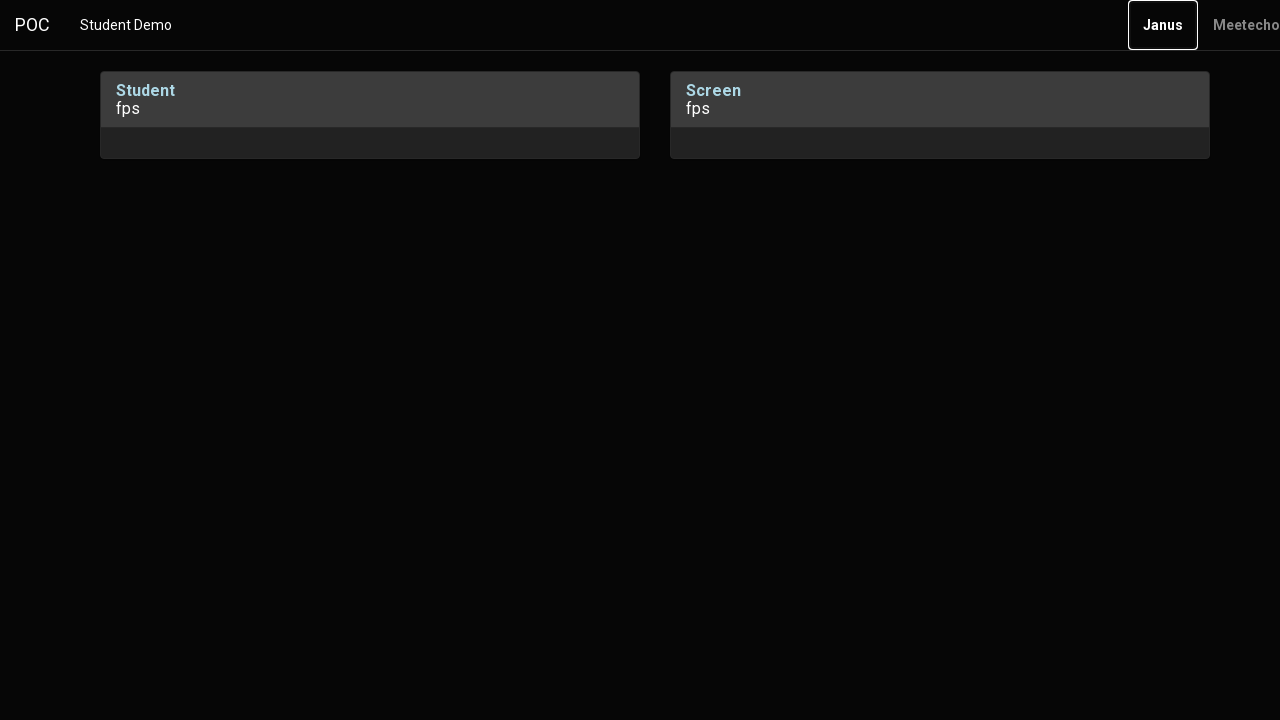

Waited 2 seconds after second Tab press
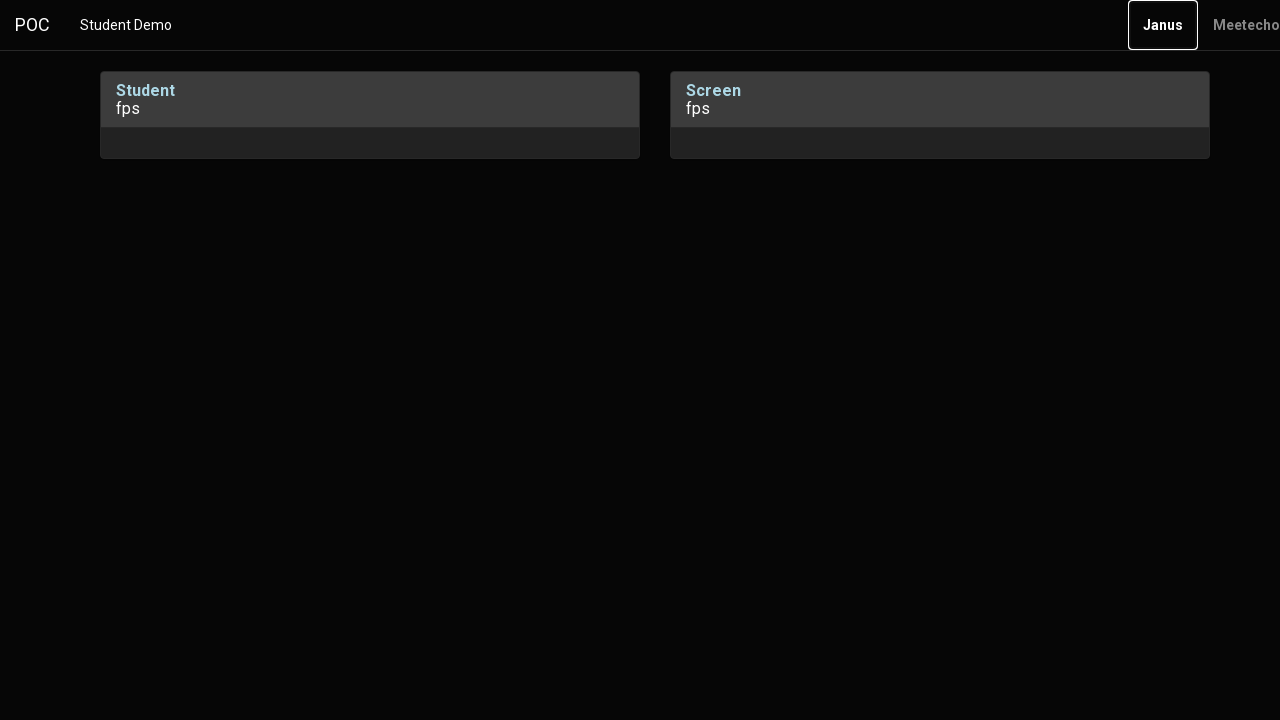

Pressed Enter key to confirm video/audio session join
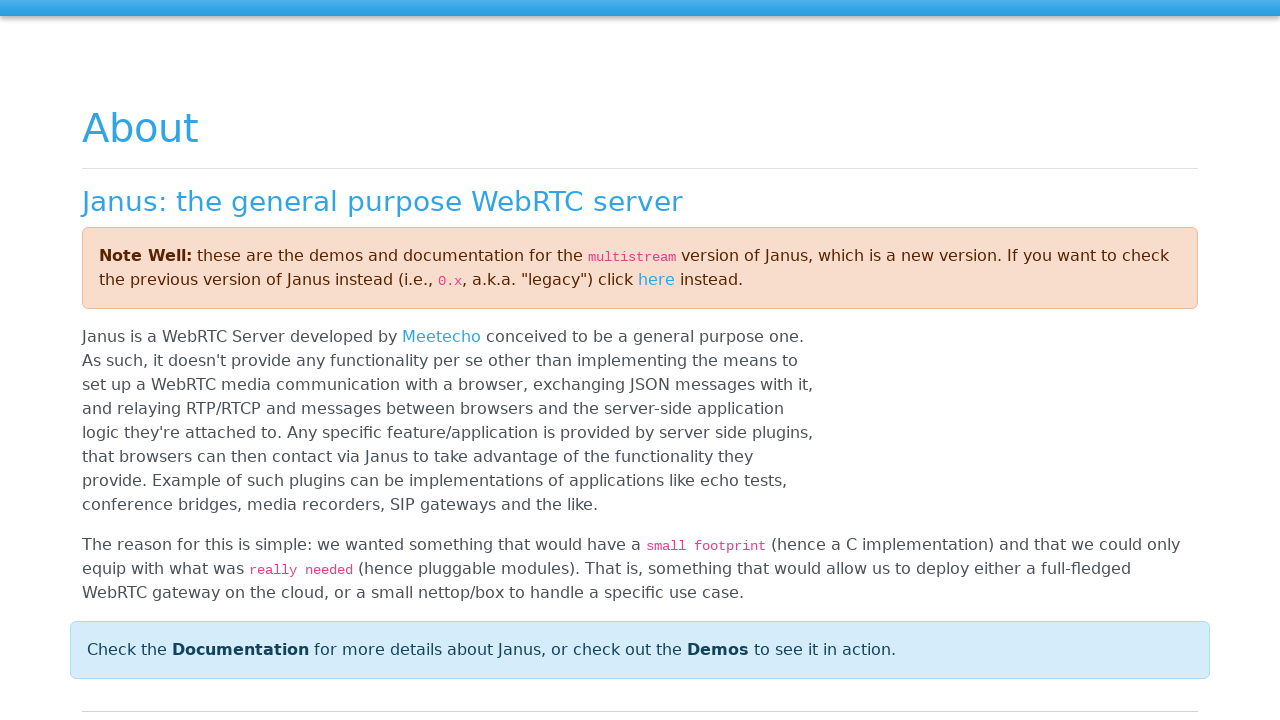

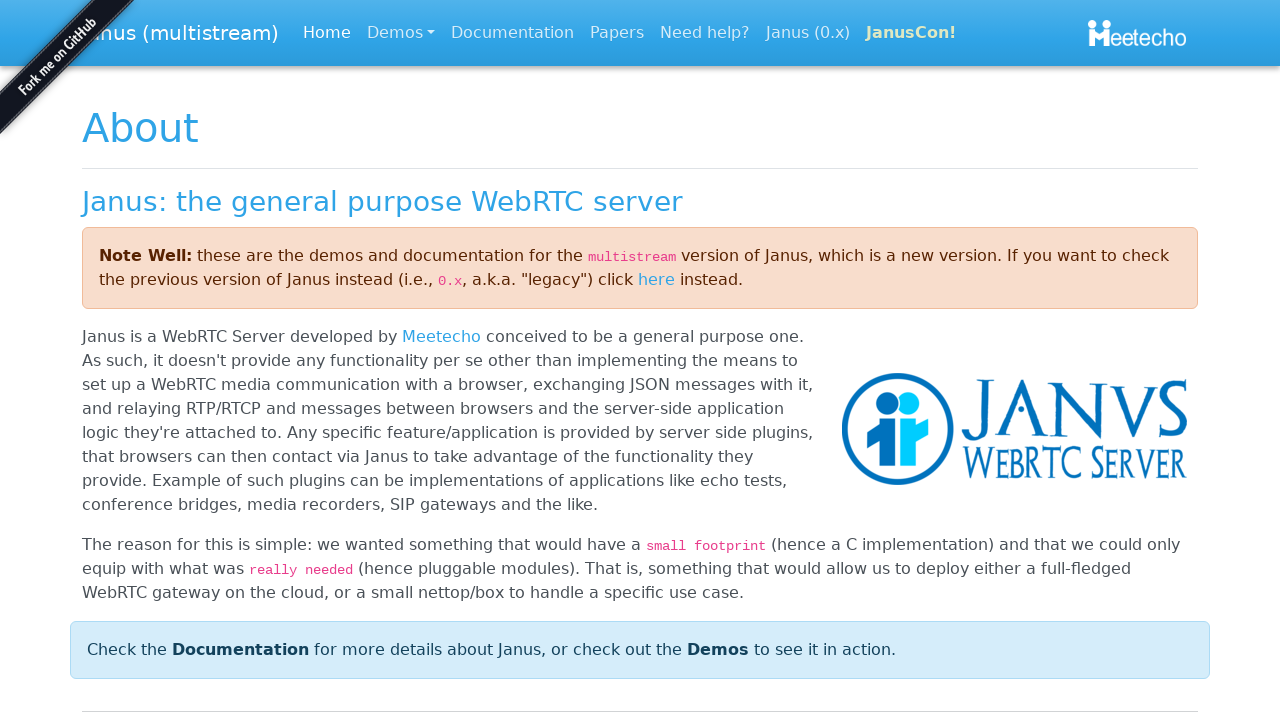